Navigates to example.com, queries for a link element using ElementHandle, and clicks on it to navigate to the linked page.

Starting URL: https://example.com

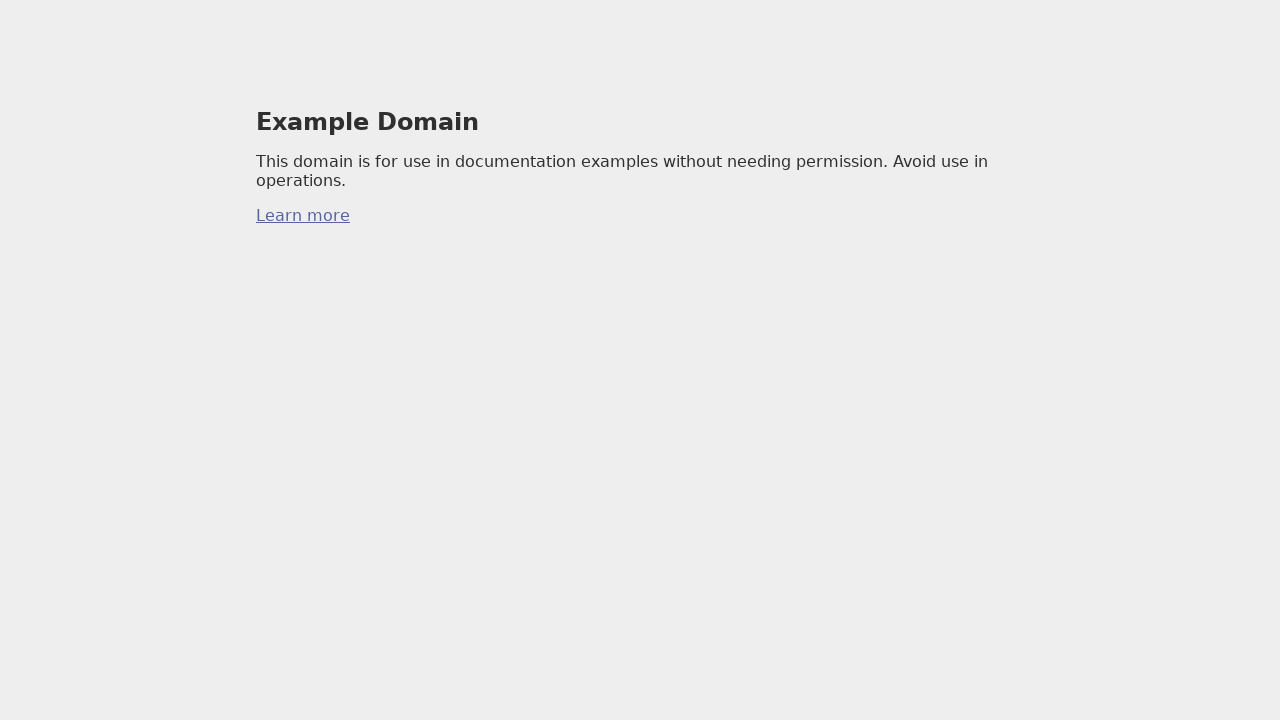

Queried for first anchor element on example.com
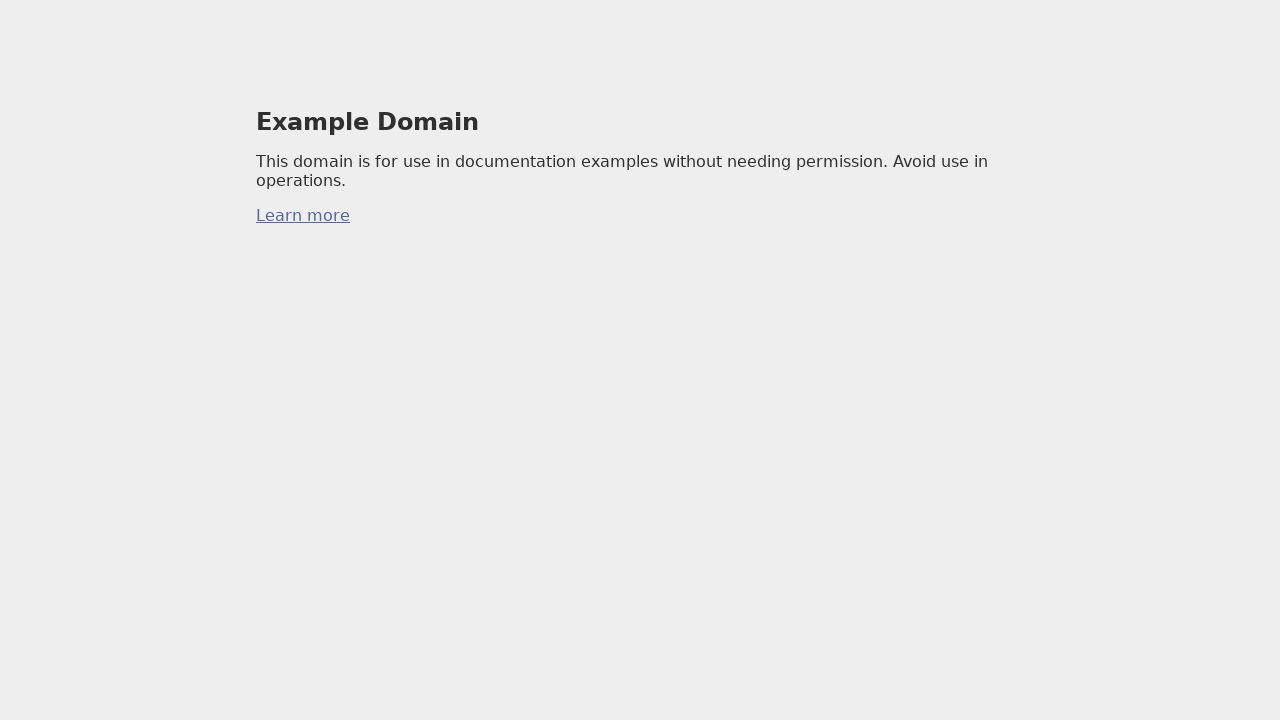

Clicked on anchor element to navigate to linked page
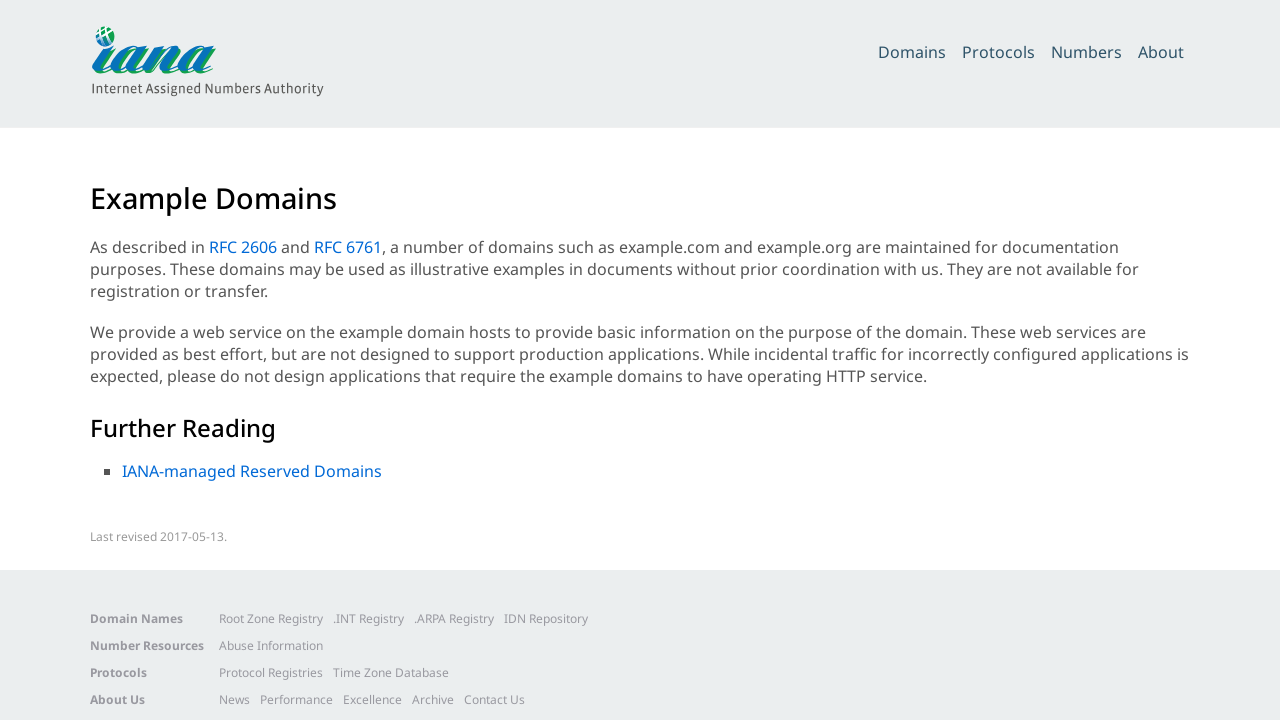

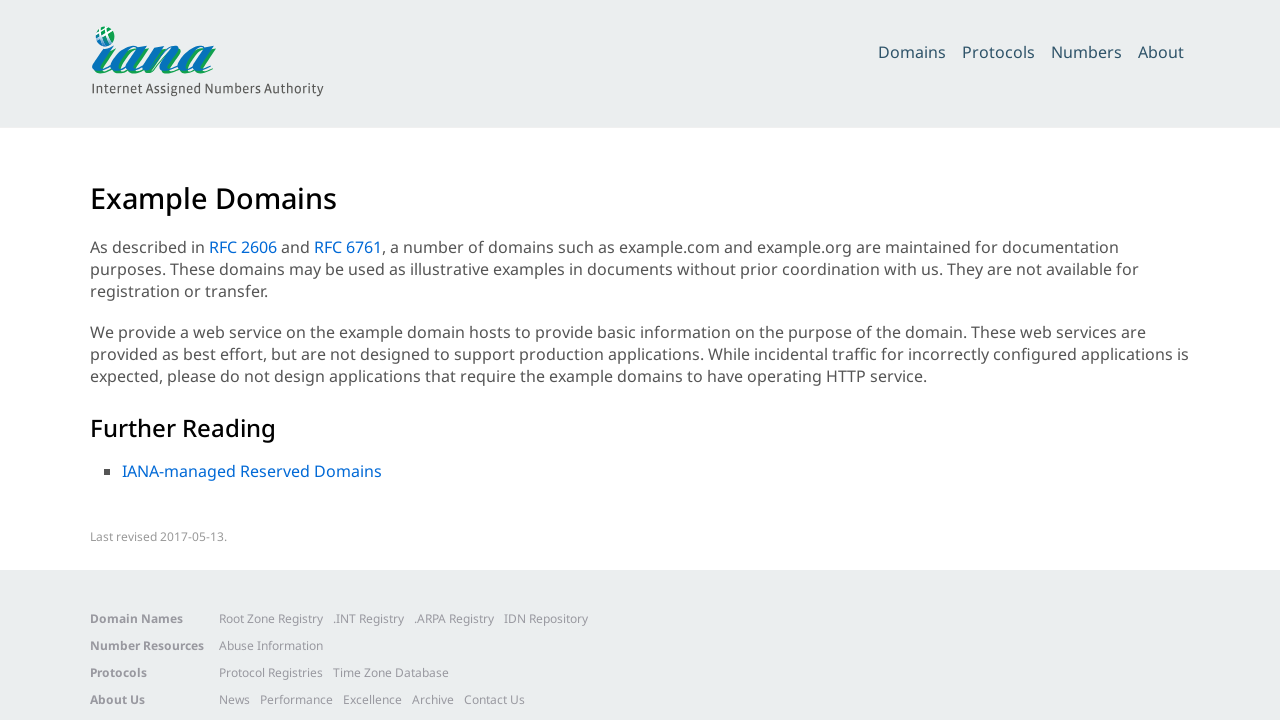